Fills out a simple form with first name, last name, city, and country fields, then submits the form

Starting URL: http://suninjuly.github.io/simple_form_find_task.html

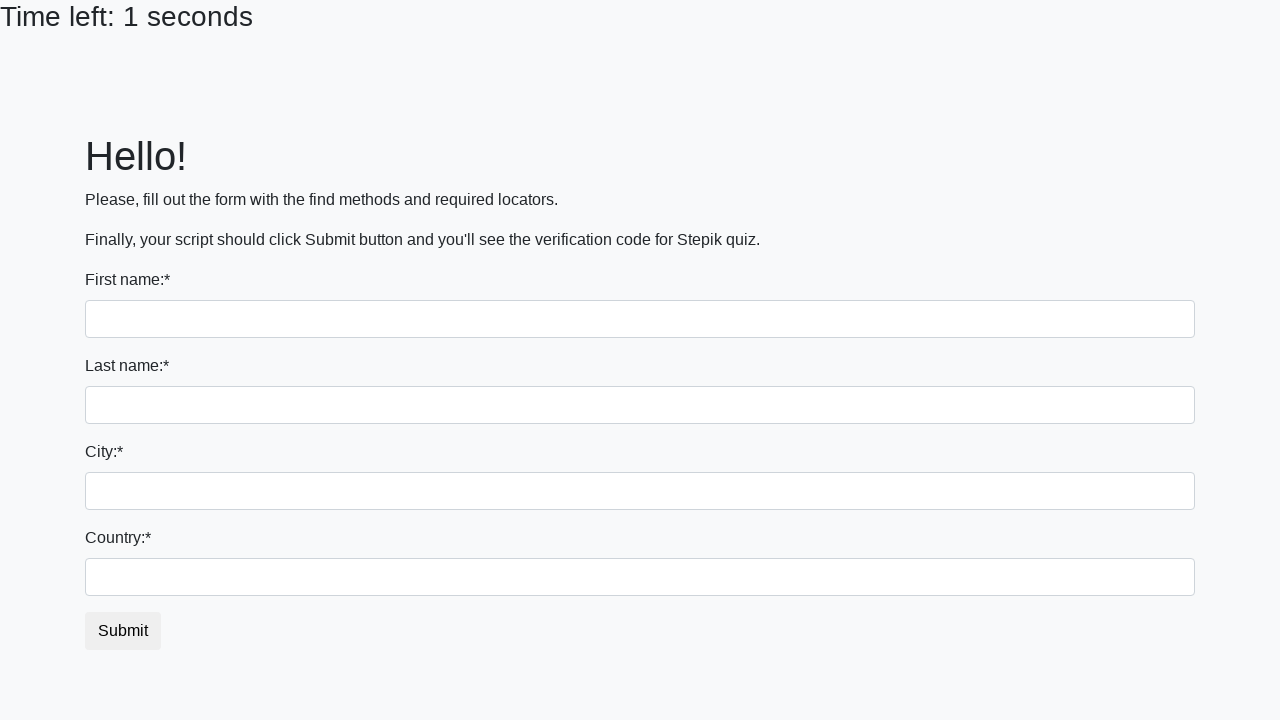

Filled first name field with 'Ivan' on input[name="first_name"]
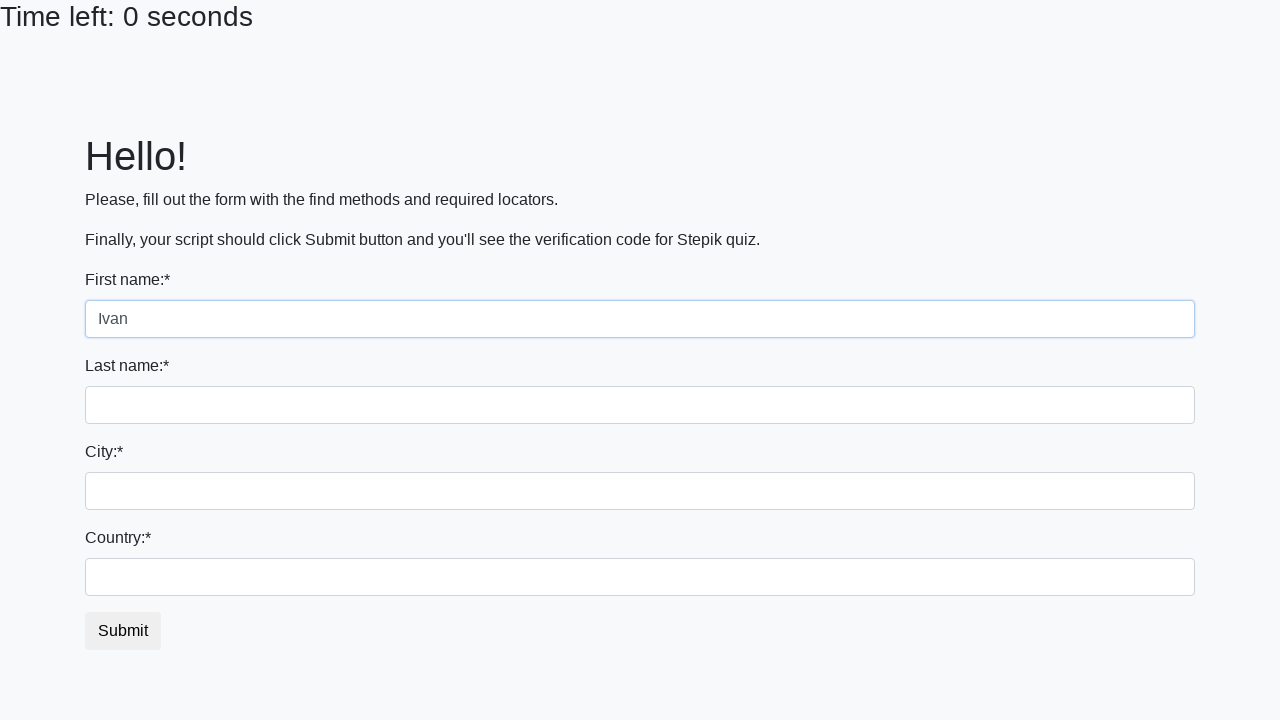

Filled last name field with 'Petrov' on input[name="last_name"]
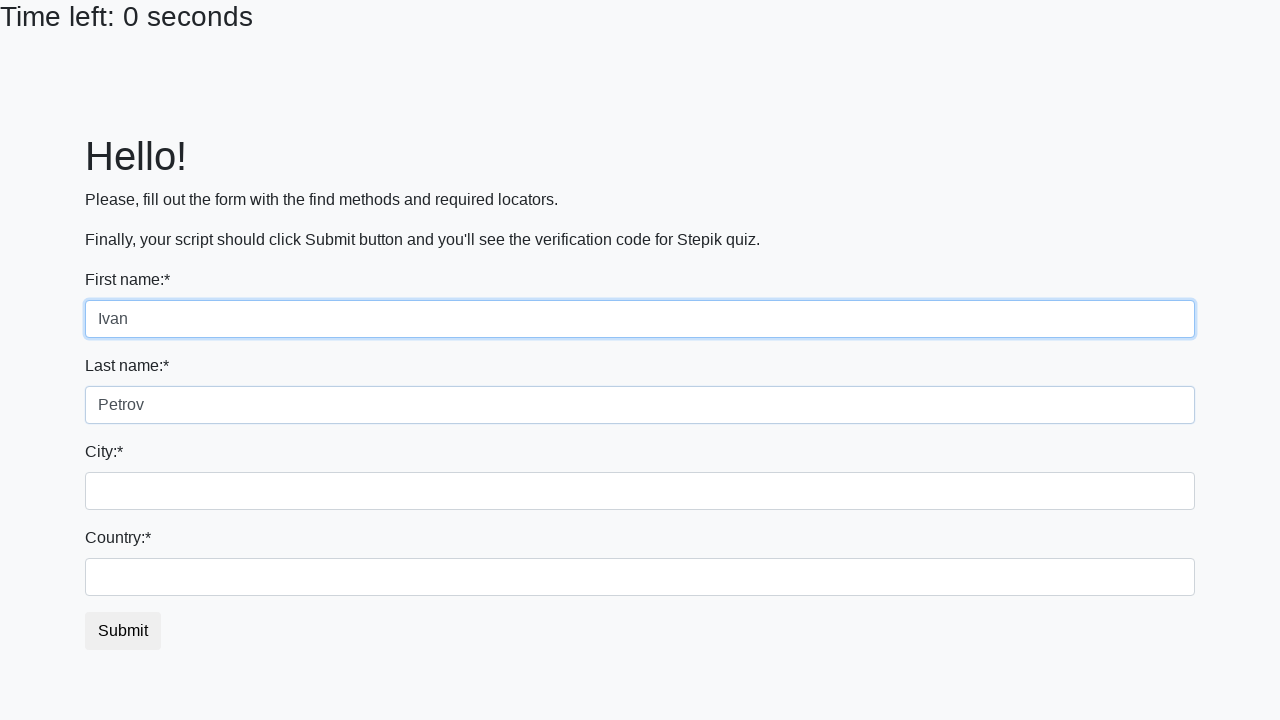

Filled city field with 'Smolensk' on input.form-control.city
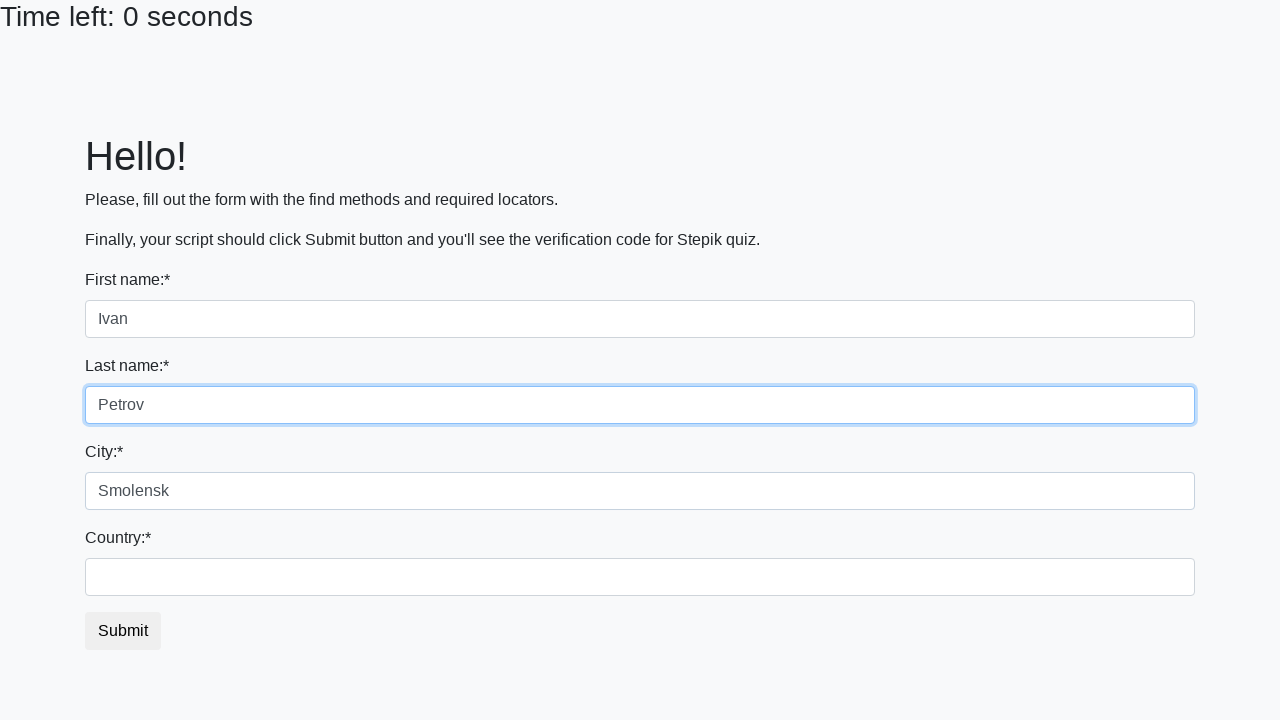

Filled country field with 'Russia' on input#country
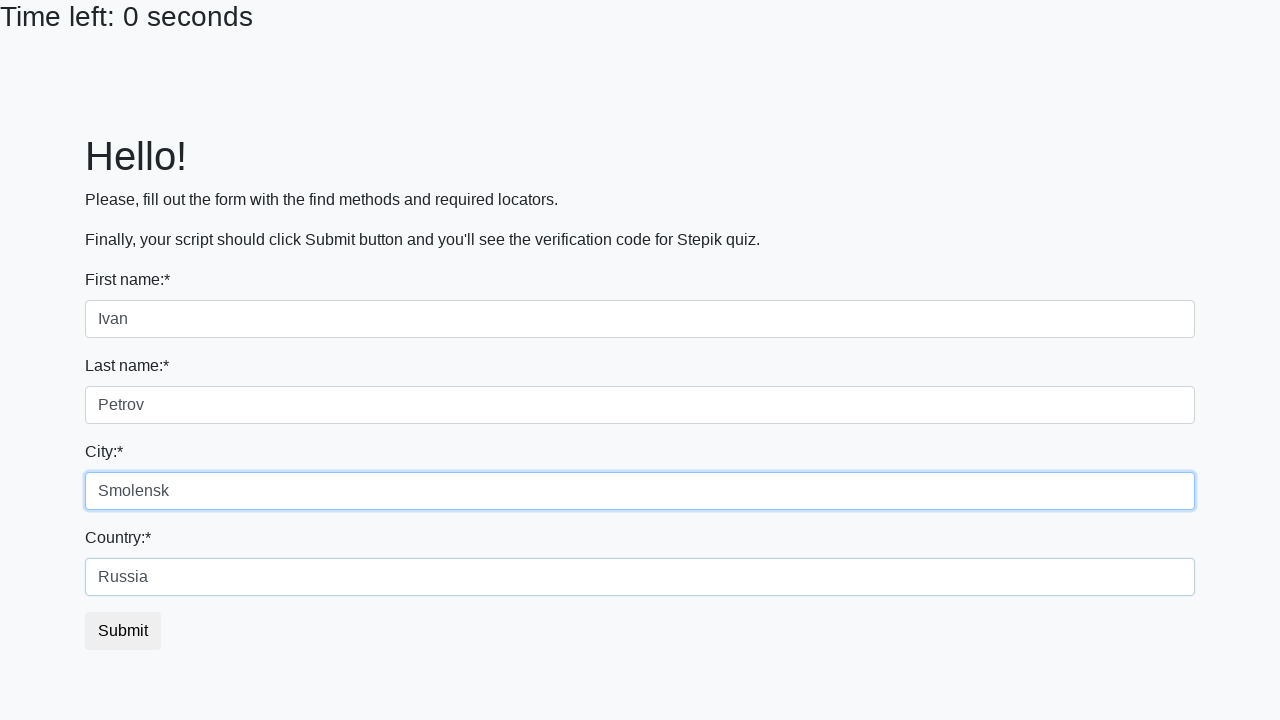

Clicked submit button to submit the form at (123, 631) on button#submit_button
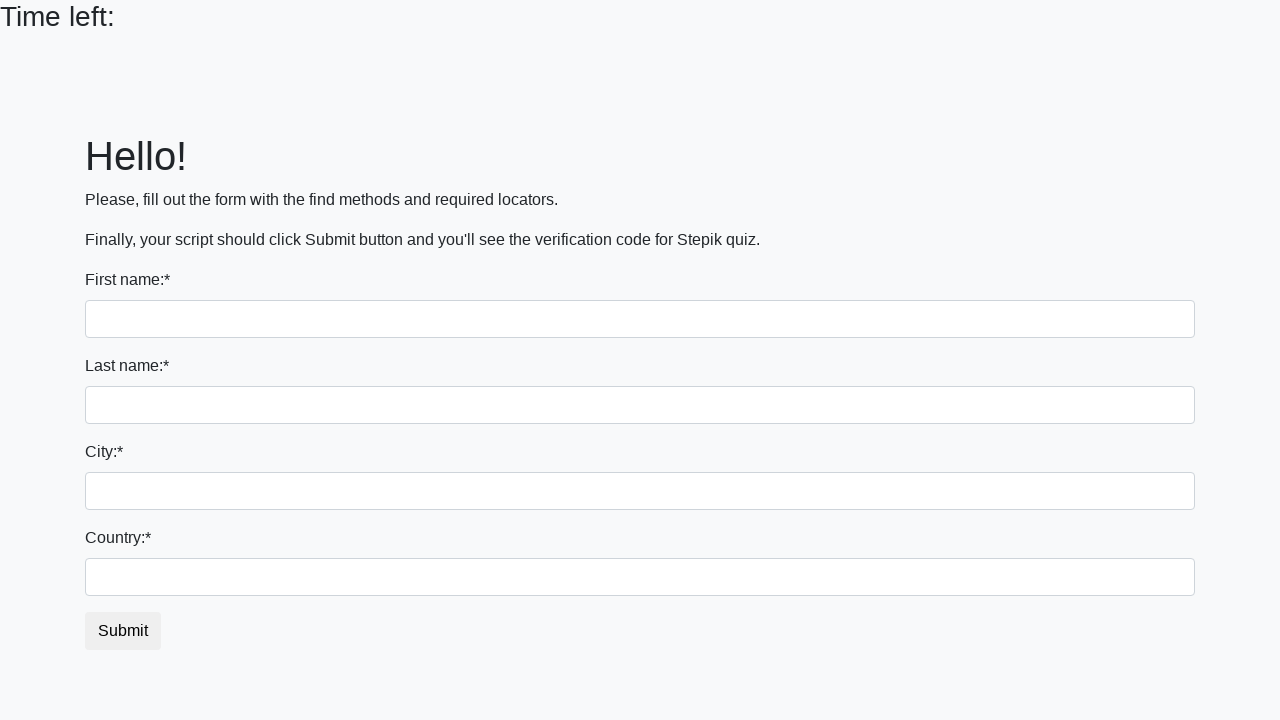

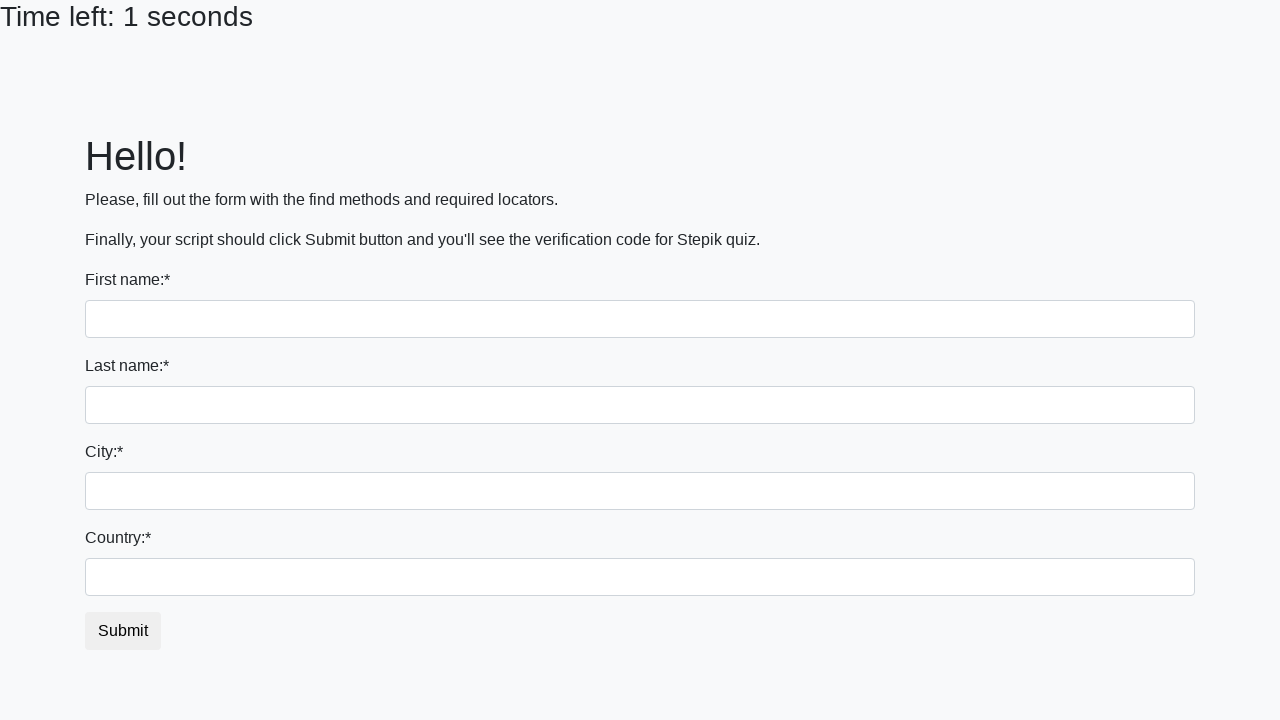